Tests an e-commerce flow by adding multiple items to cart, applying a promo code, and proceeding to place an order

Starting URL: https://rahulshettyacademy.com/seleniumPractise/

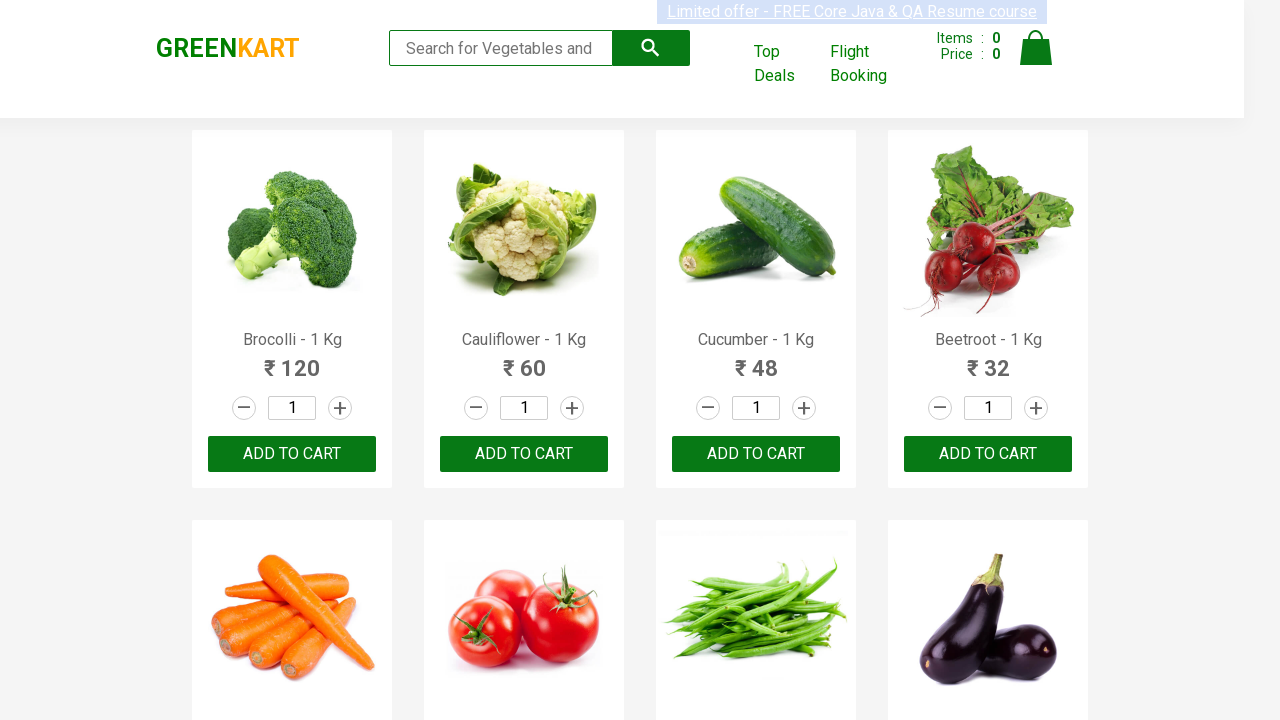

Retrieved all product names from the page
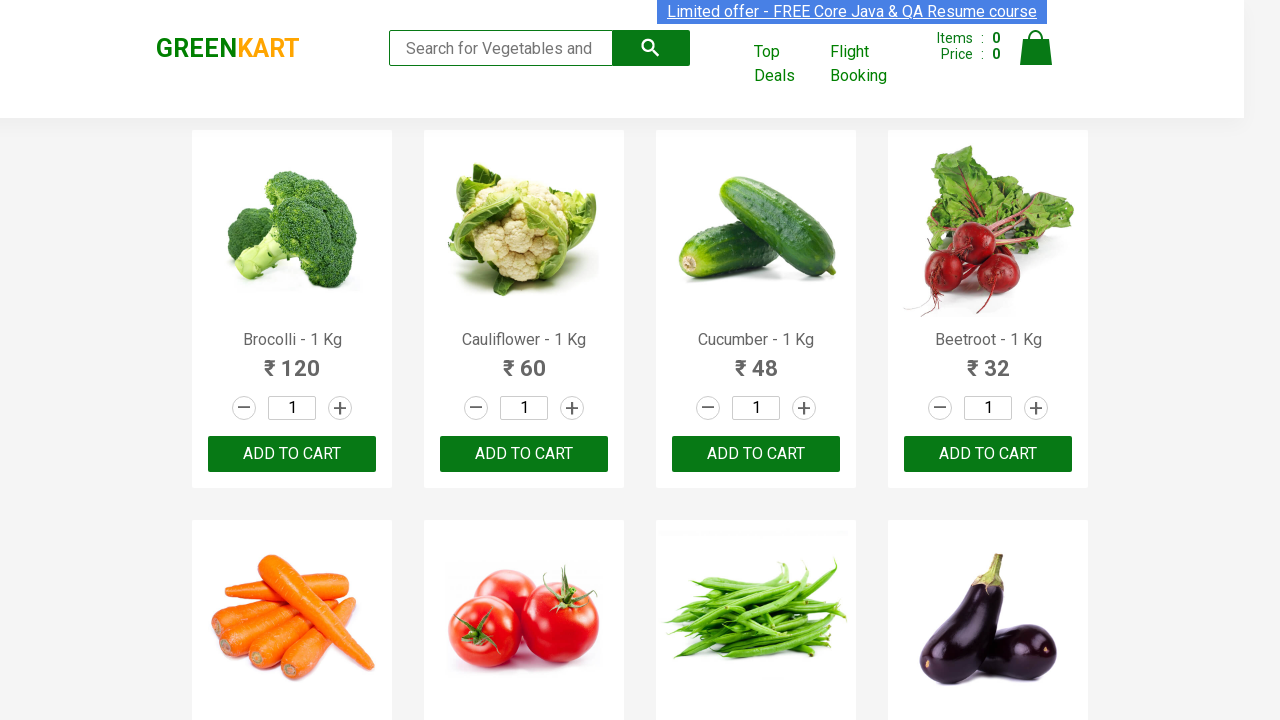

Clicked ADD TO CART button for Brocolli at (292, 454) on xpath=//button[text() = 'ADD TO CART'] >> nth=0
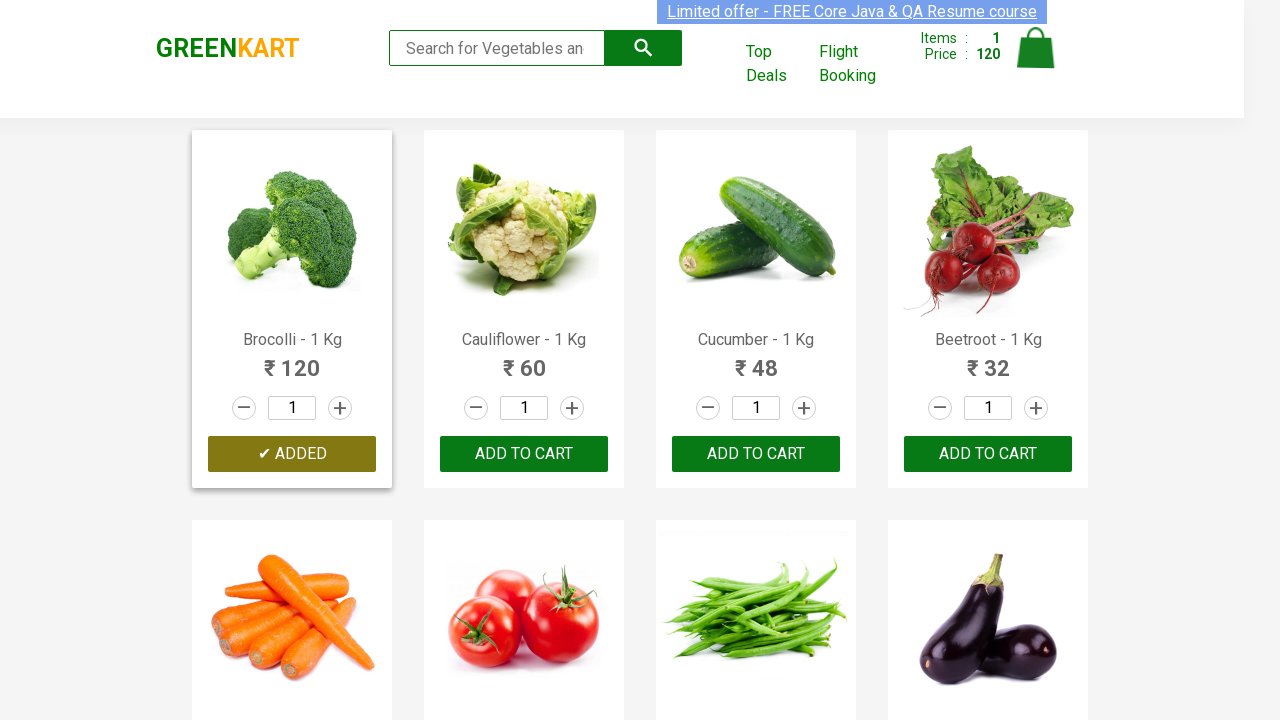

Clicked ADD TO CART button for Cucumber at (988, 454) on xpath=//button[text() = 'ADD TO CART'] >> nth=2
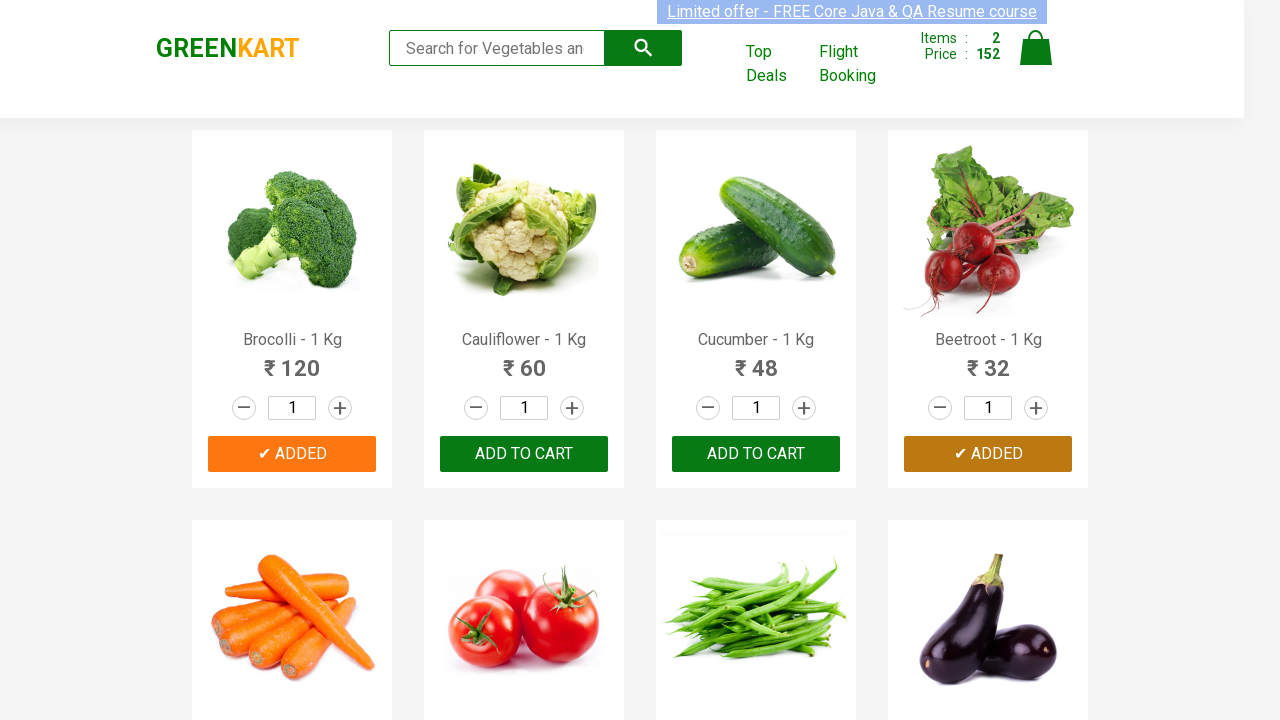

Clicked ADD TO CART button for Beetroot at (524, 360) on xpath=//button[text() = 'ADD TO CART'] >> nth=3
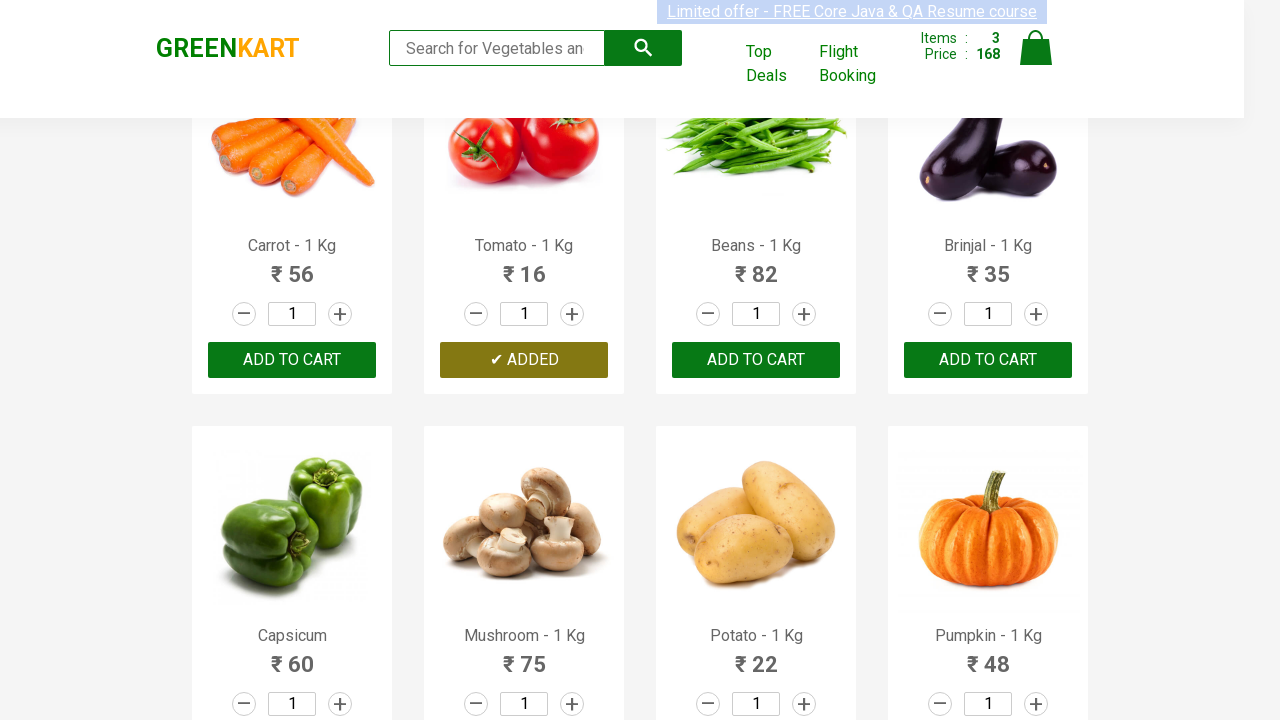

Clicked cart icon to view shopping cart at (1036, 59) on a[class='cart-icon']
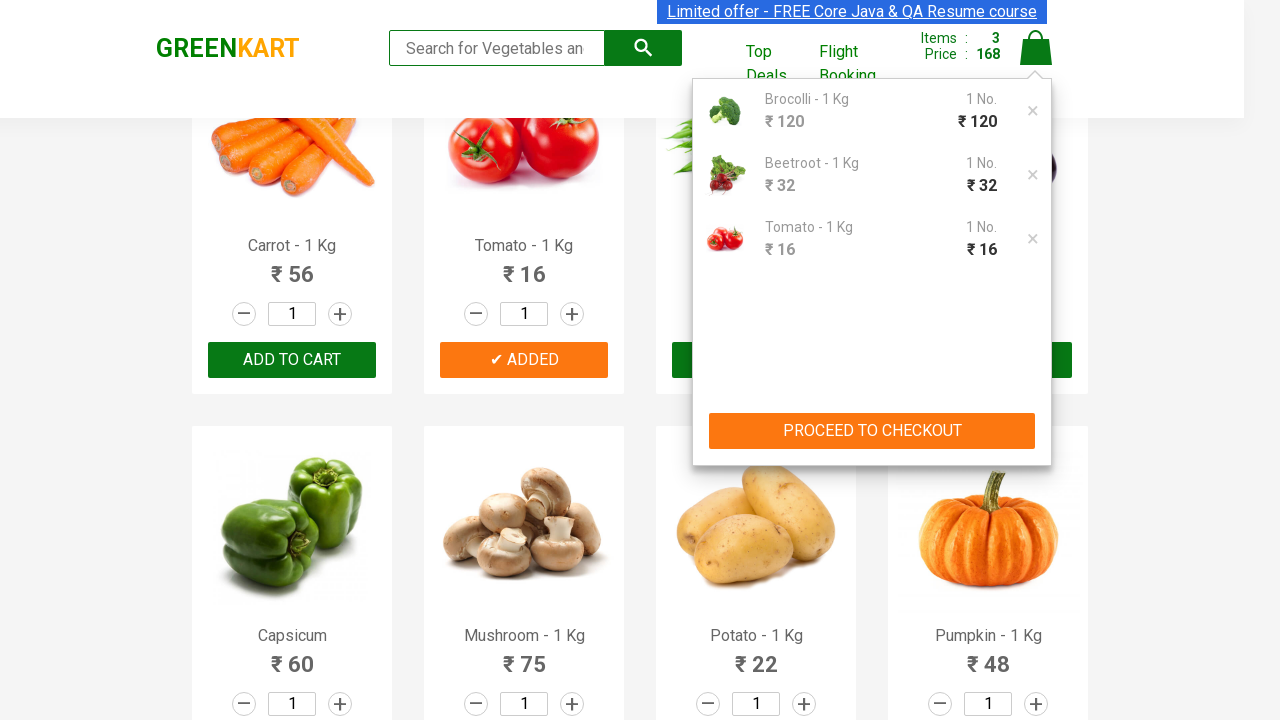

Clicked PROCEED TO CHECKOUT button at (872, 431) on xpath=//button[text()='PROCEED TO CHECKOUT']
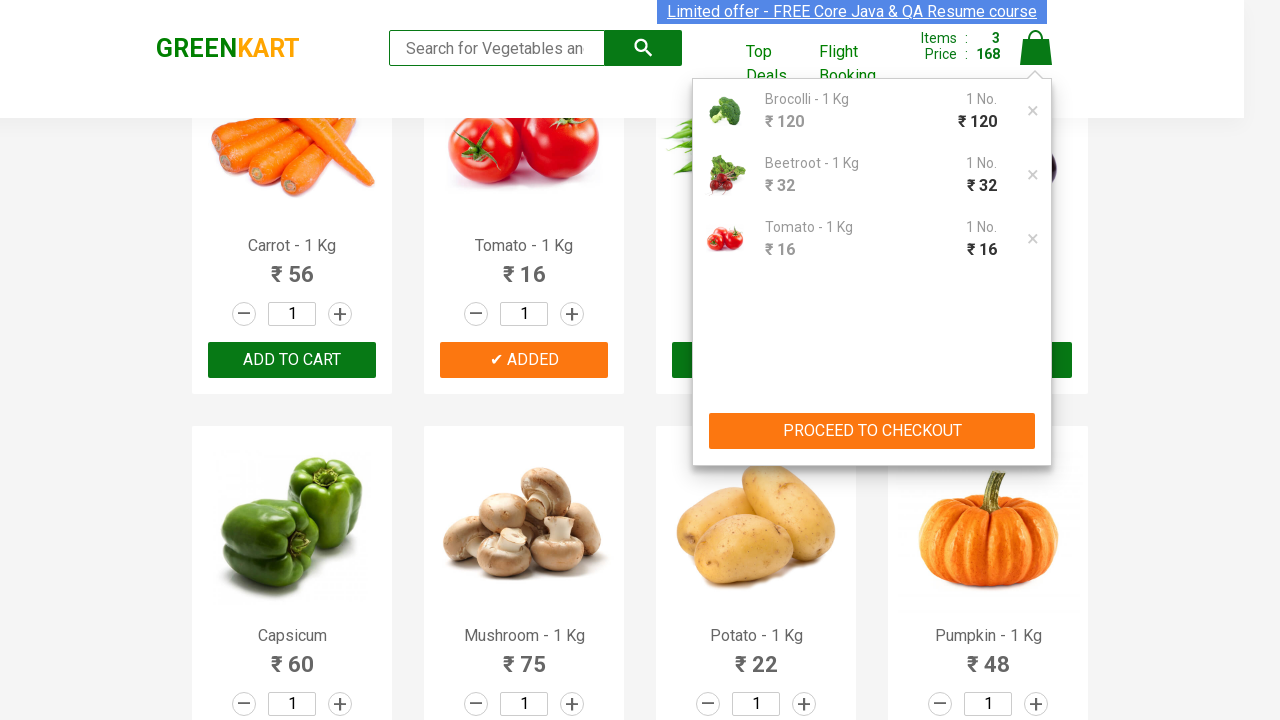

Entered promo code 'rahulshettyacademy' on //input[@placeholder='Enter promo code']
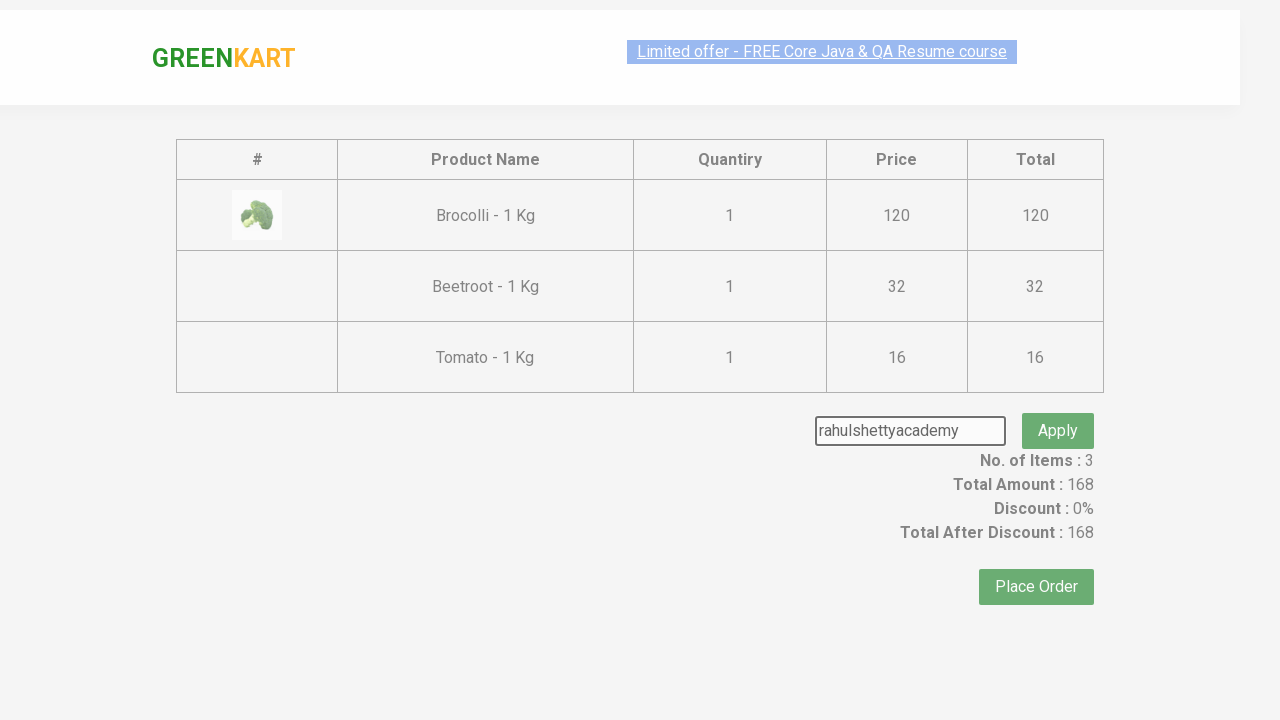

Clicked button to apply promo code at (1058, 406) on xpath=//button[@class = 'promoBtn']
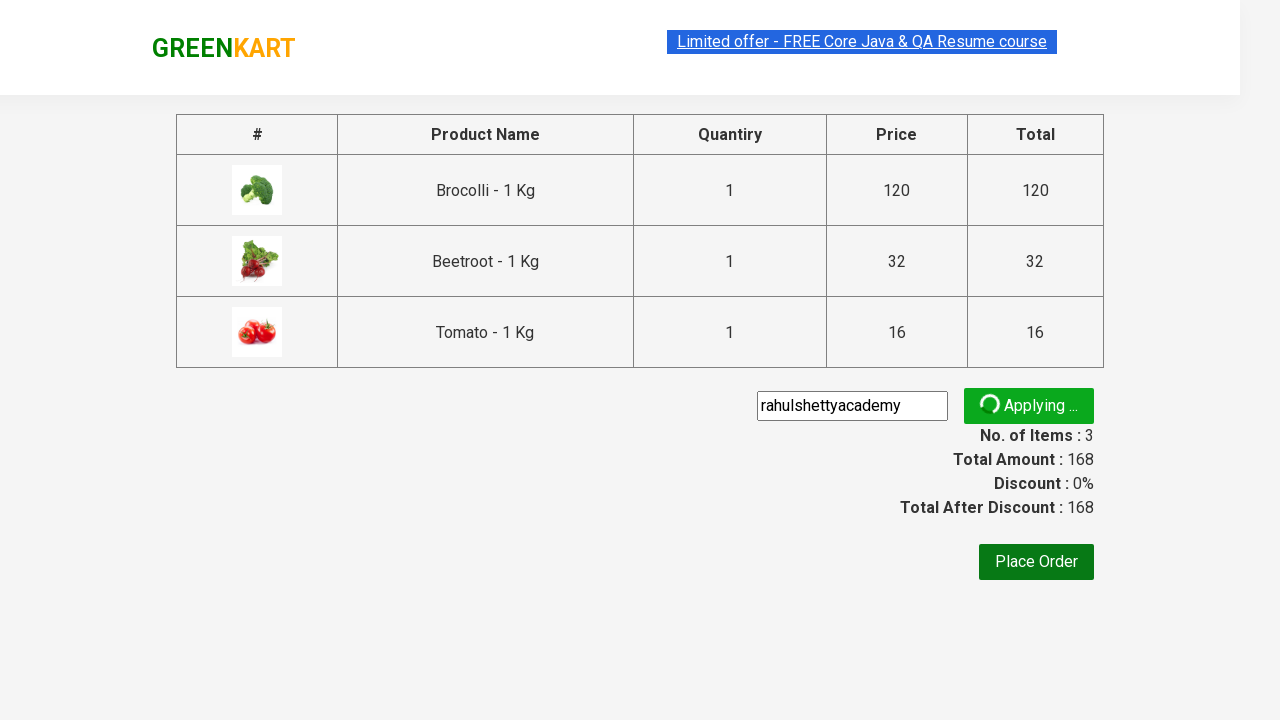

Promo code successfully applied and confirmation visible
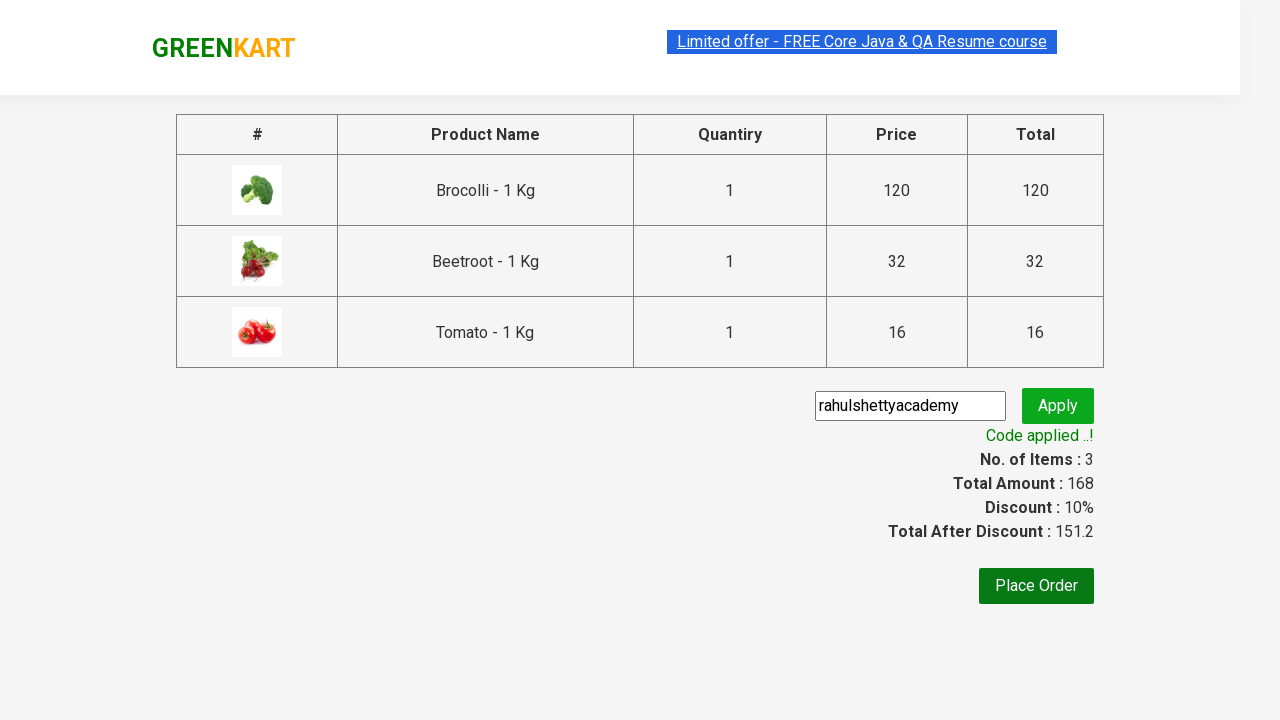

Clicked Place Order button to complete purchase at (1036, 586) on xpath=//button[text() = 'Place Order']
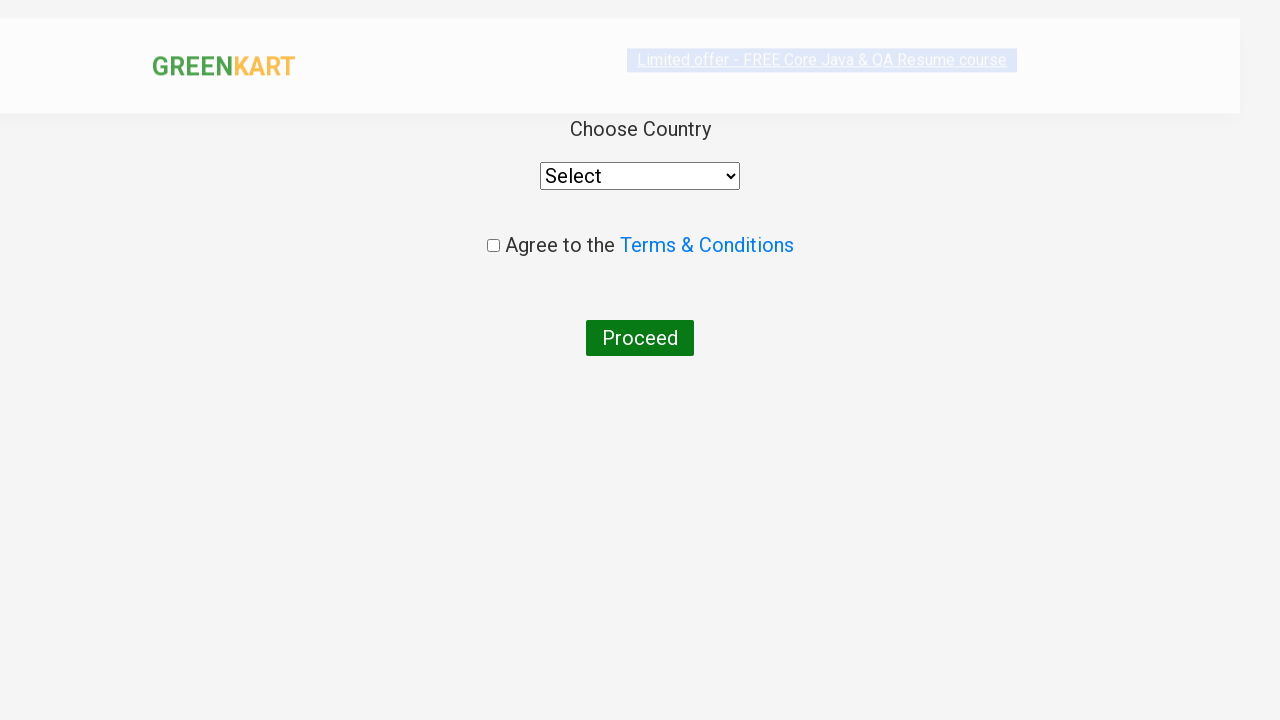

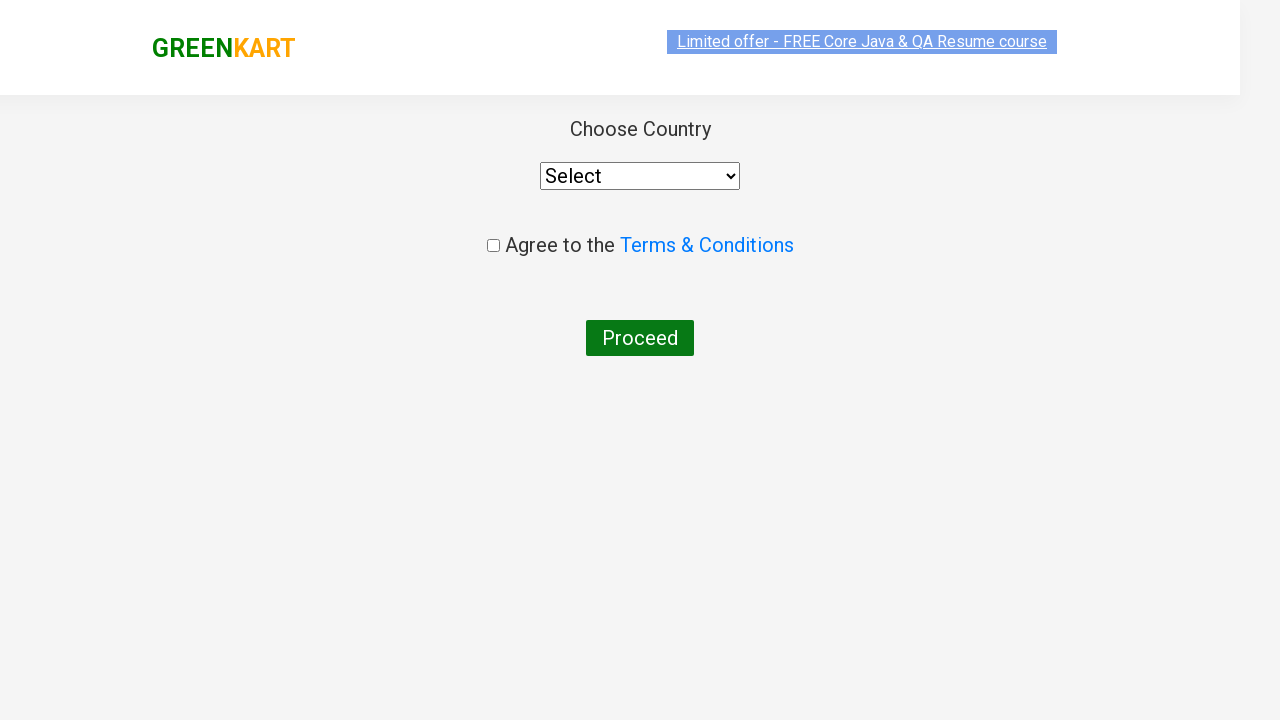